Tests form submission by filling in firstname and lastname fields, submitting the form, and verifying the submitted data appears in the new window

Starting URL: https://www.w3schools.com/html/html_form_elements.asp

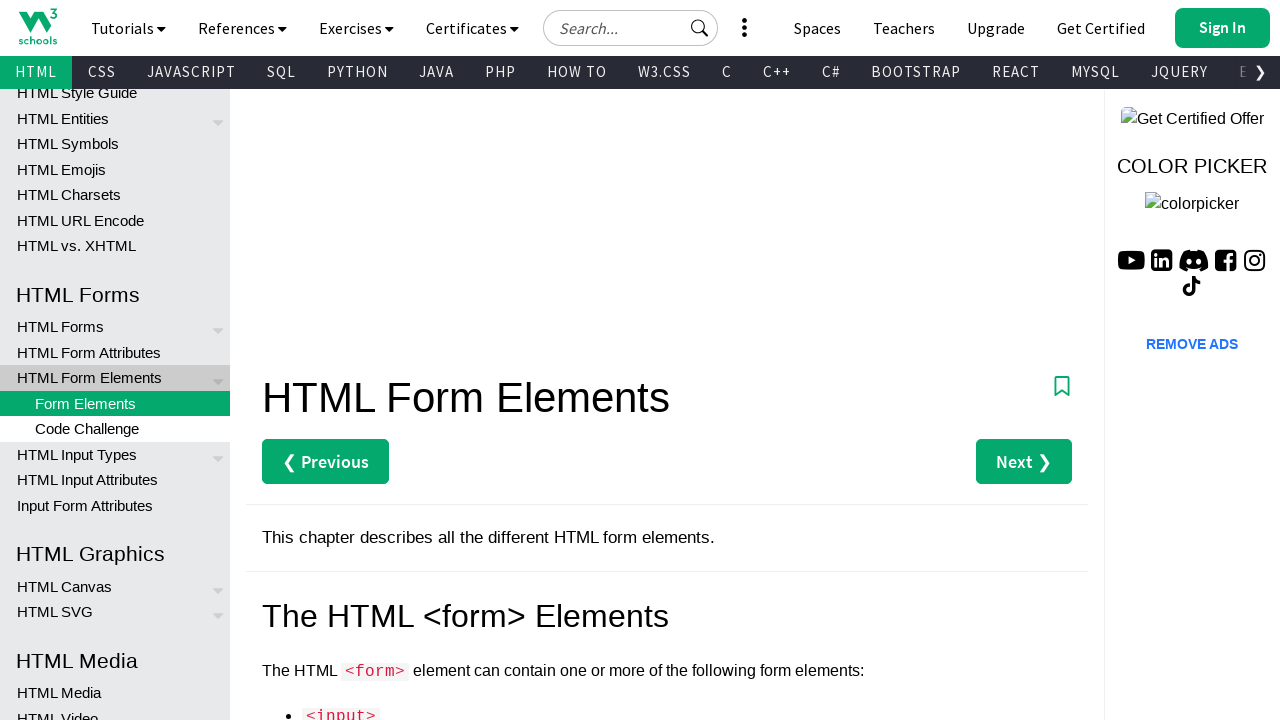

Cleared firstname input field on fieldset > input[name="firstname"]
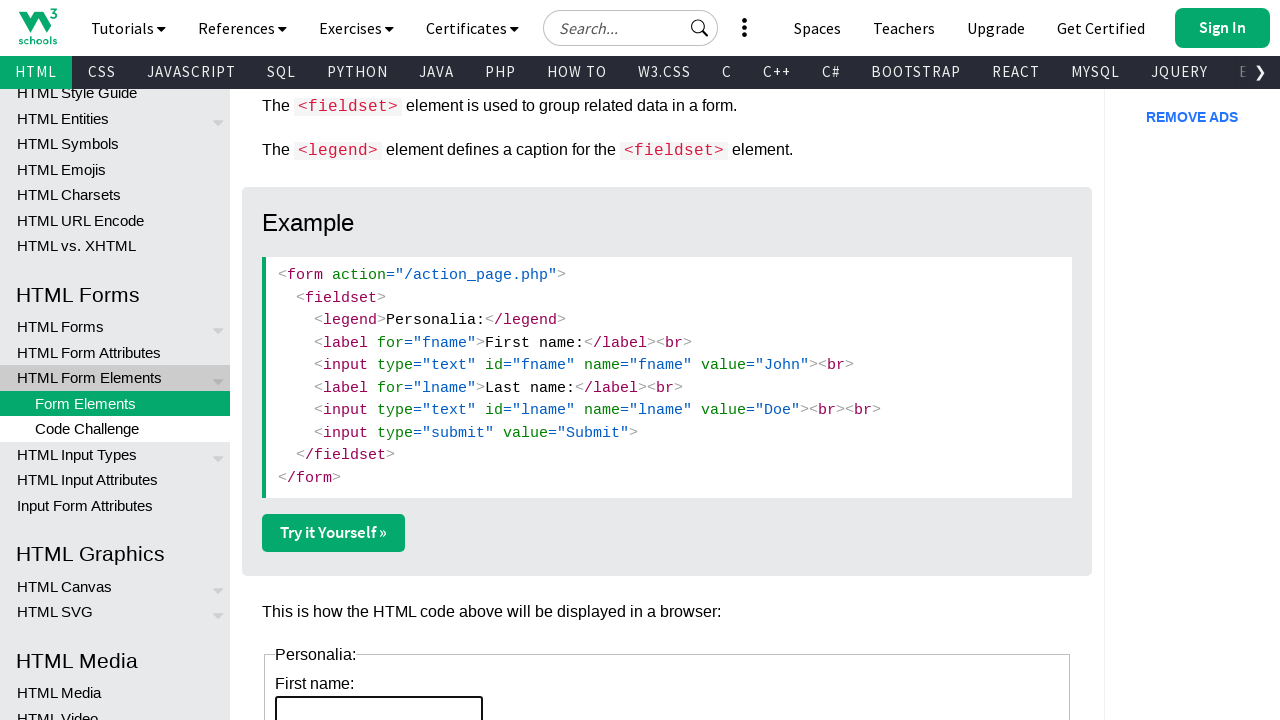

Filled firstname field with 'Juan' on fieldset > input[name="firstname"]
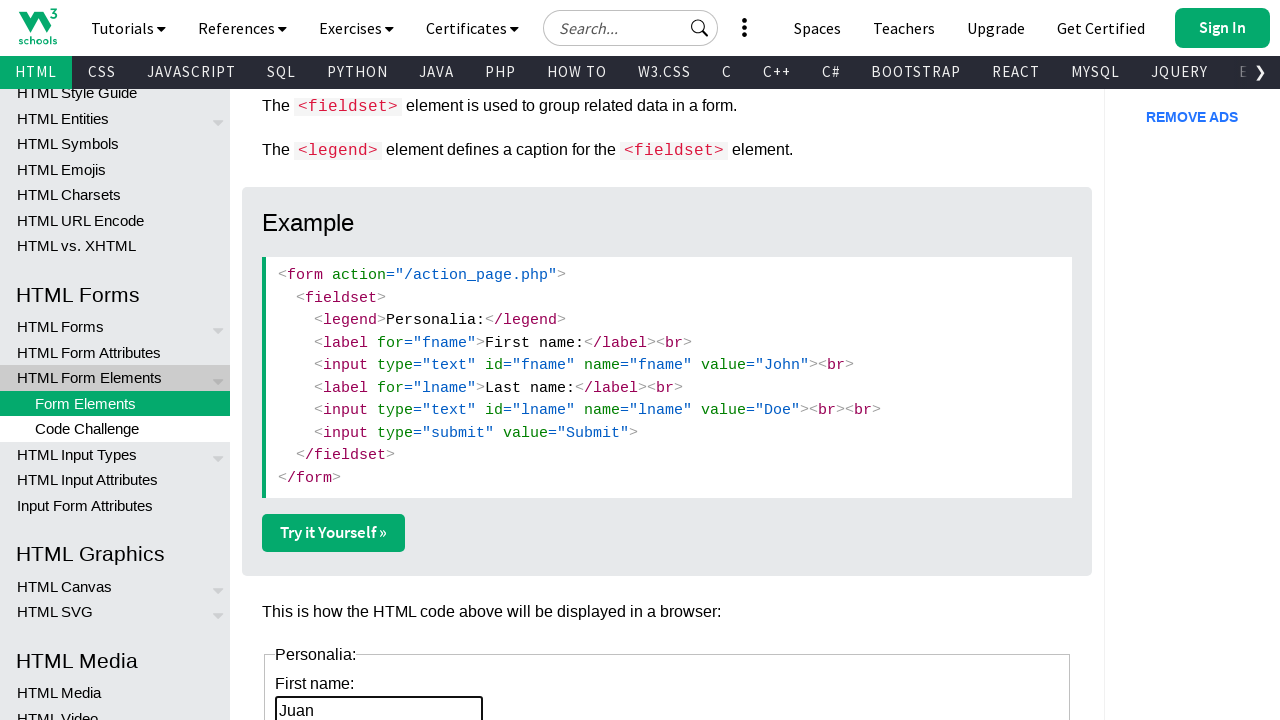

Cleared lastname input field on fieldset > input[name="lastname"]
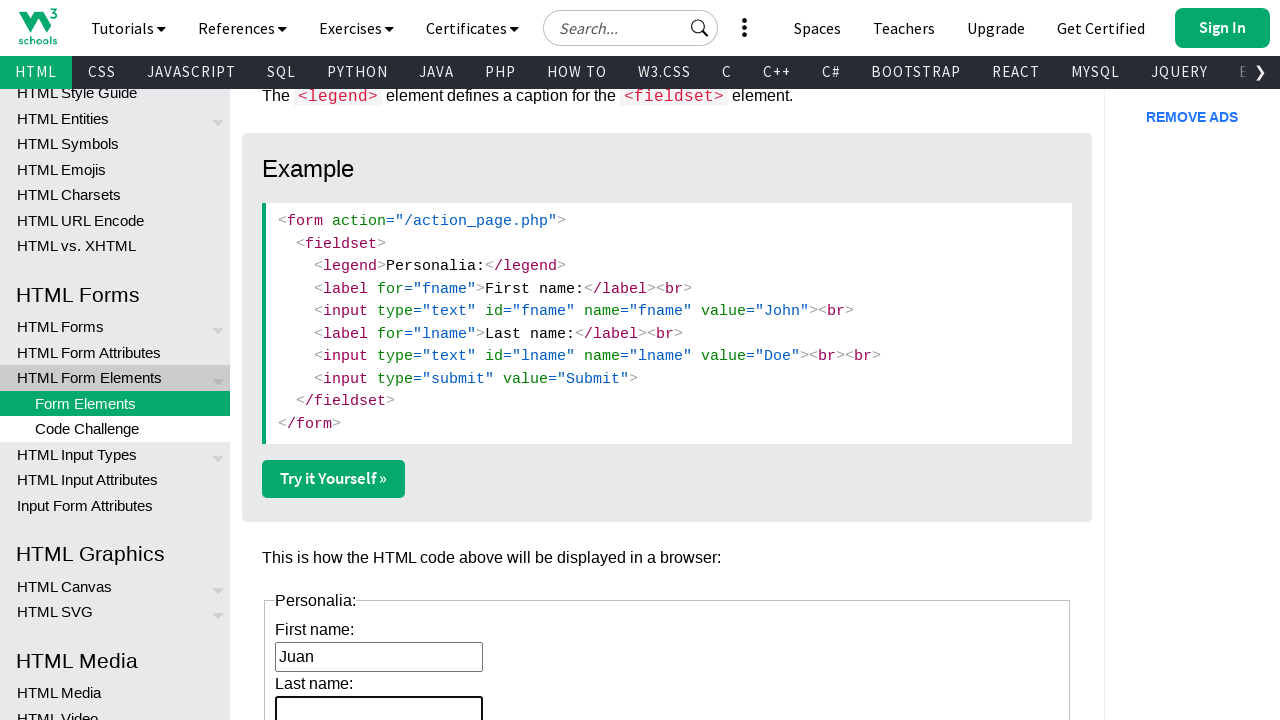

Filled lastname field with 'Perez' on fieldset > input[name="lastname"]
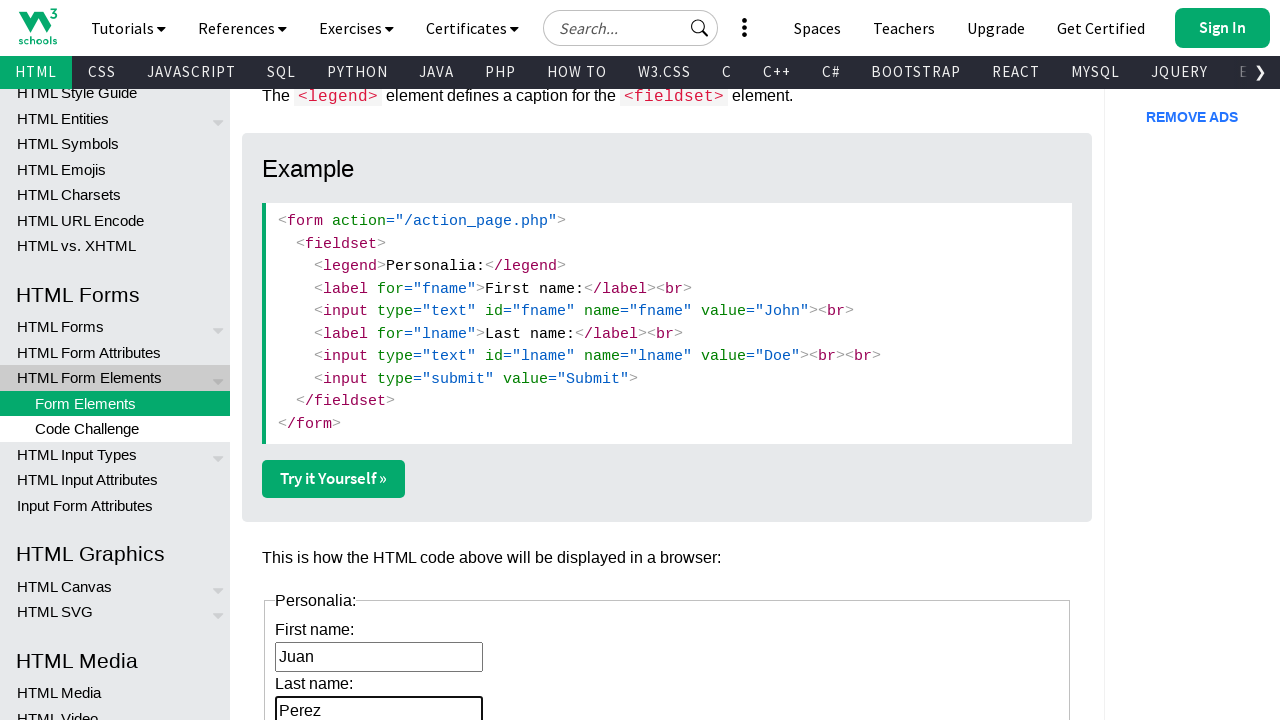

Clicked submit button to submit form at (308, 360) on fieldset > input[type='submit']
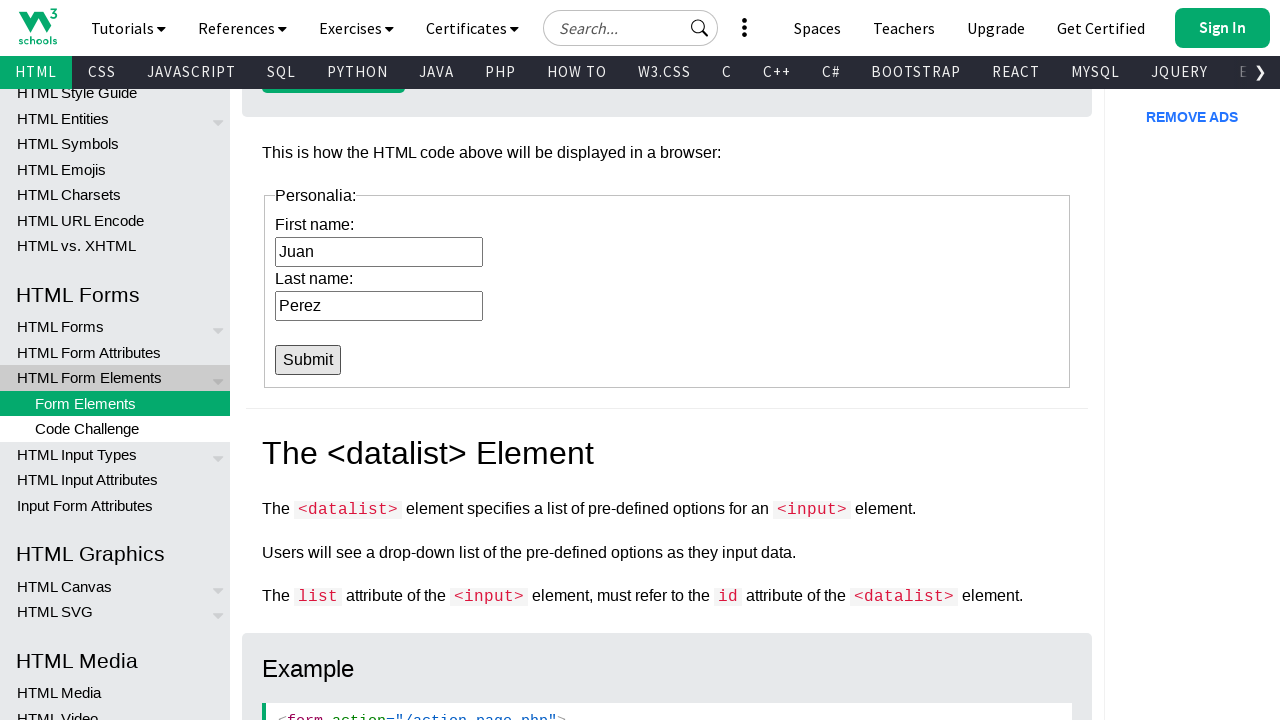

New page opened after form submission
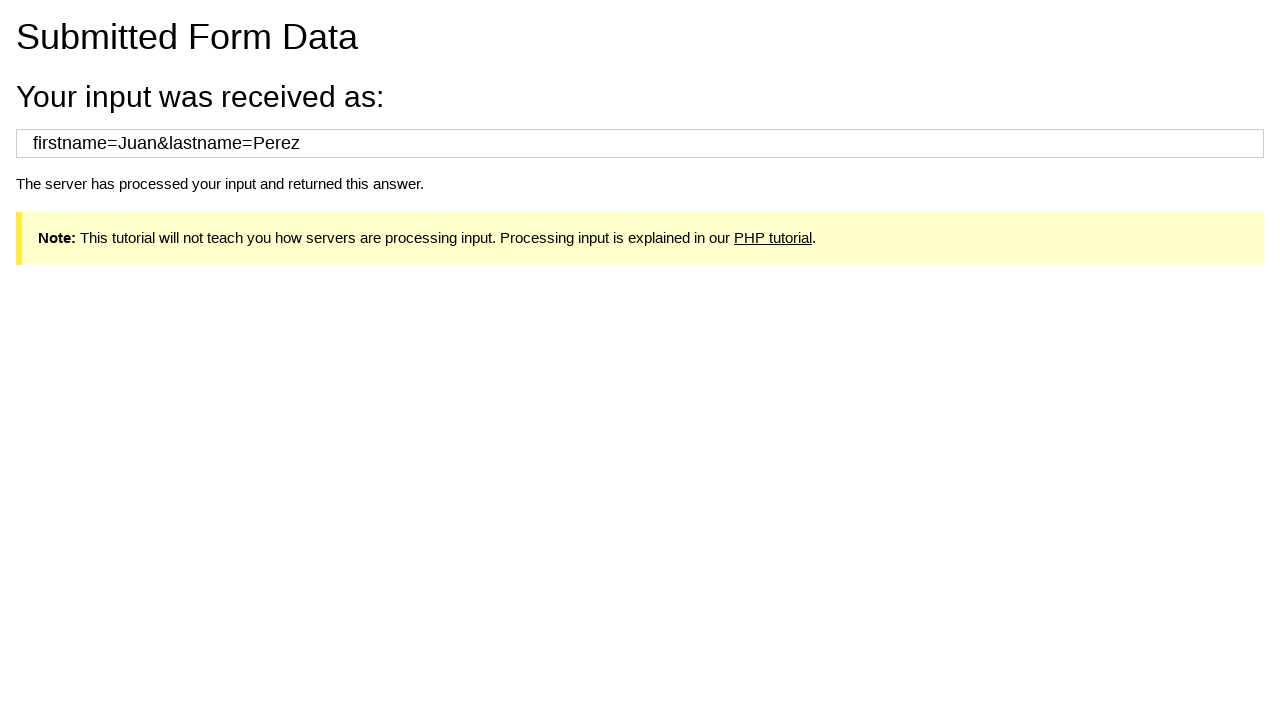

Result container loaded on new page
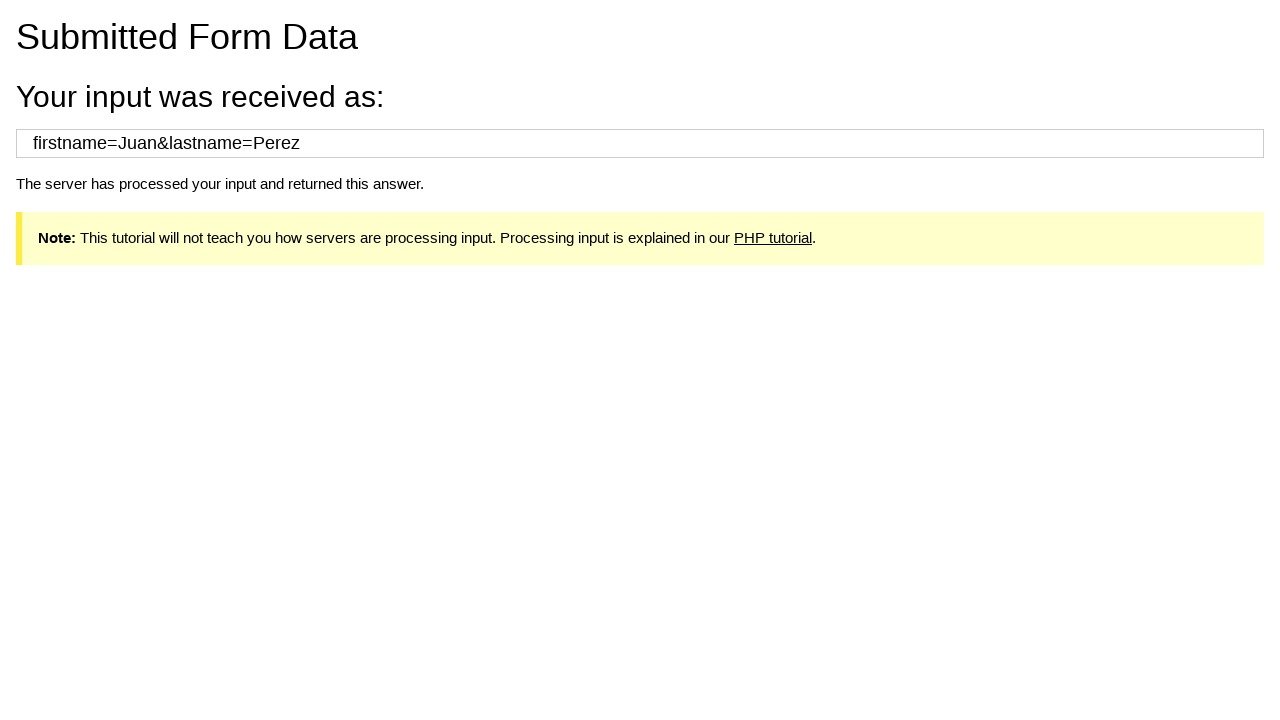

Retrieved result text from new page
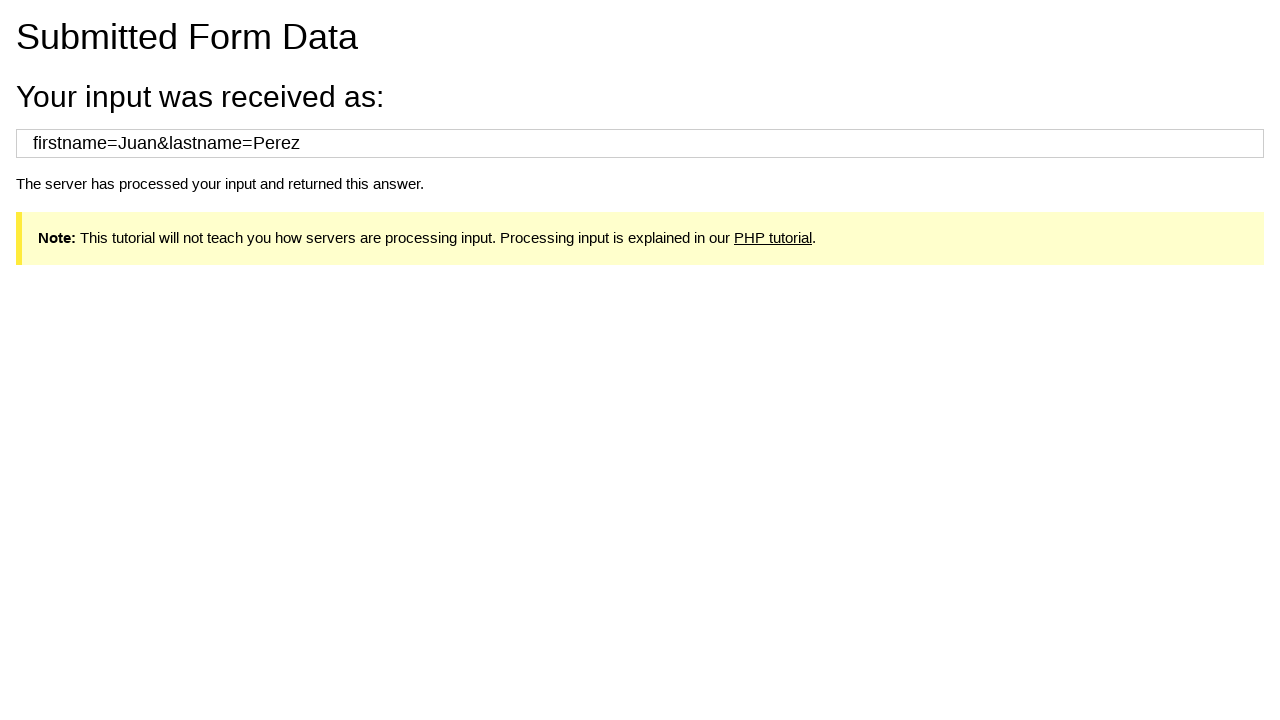

Verified submitted data contains 'Juan' and 'Perez'
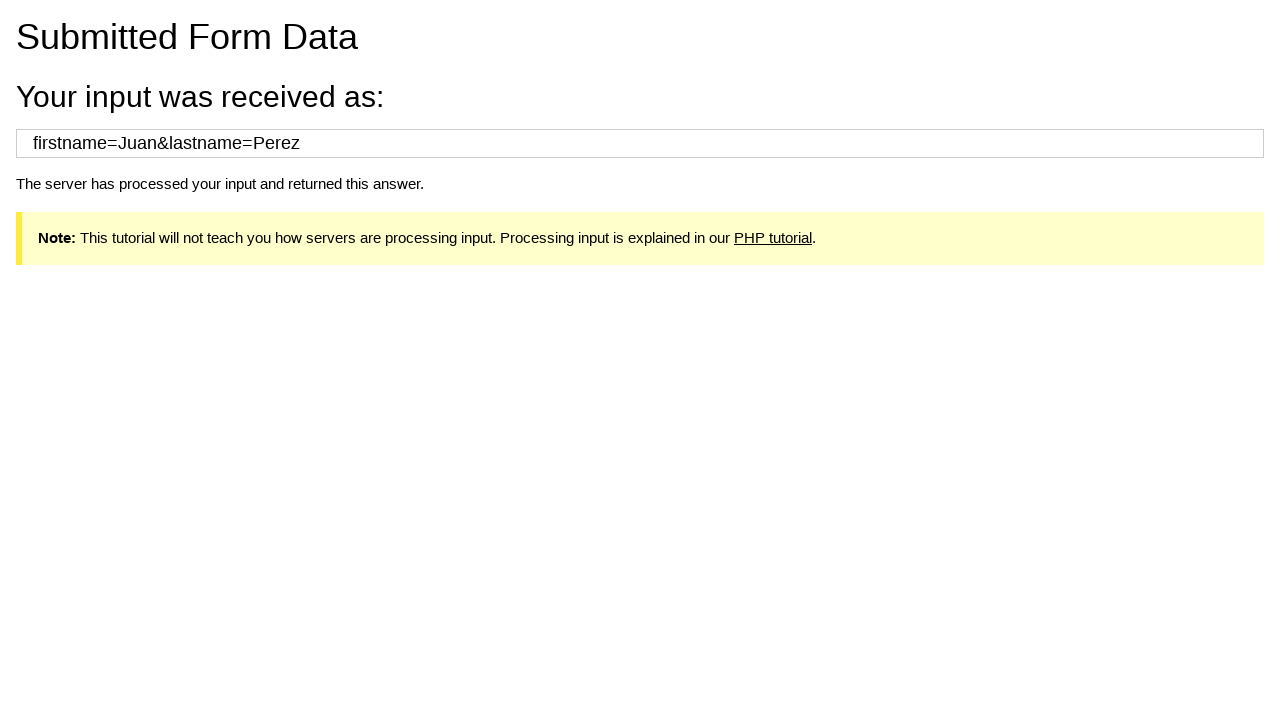

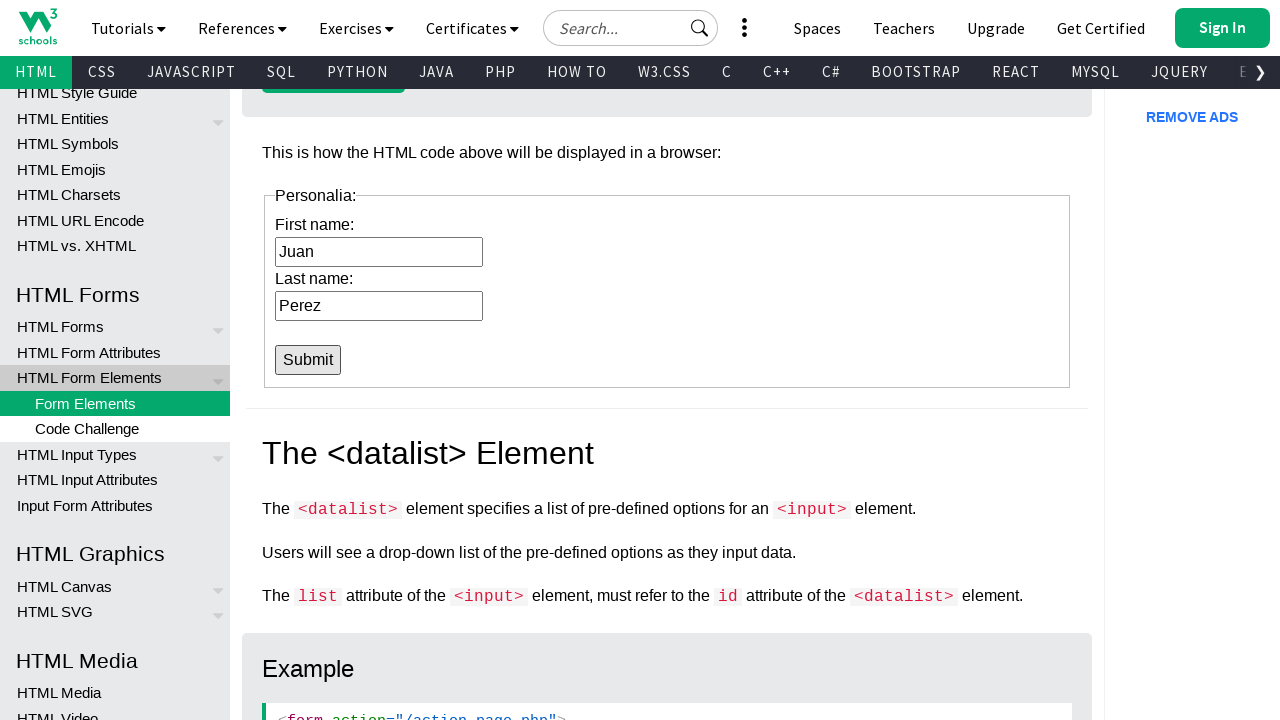